Tests browser navigation functionality including going to a URL, going back, forward, and reloading the page

Starting URL: https://github.com/hardkoded/puppeteer-sharp

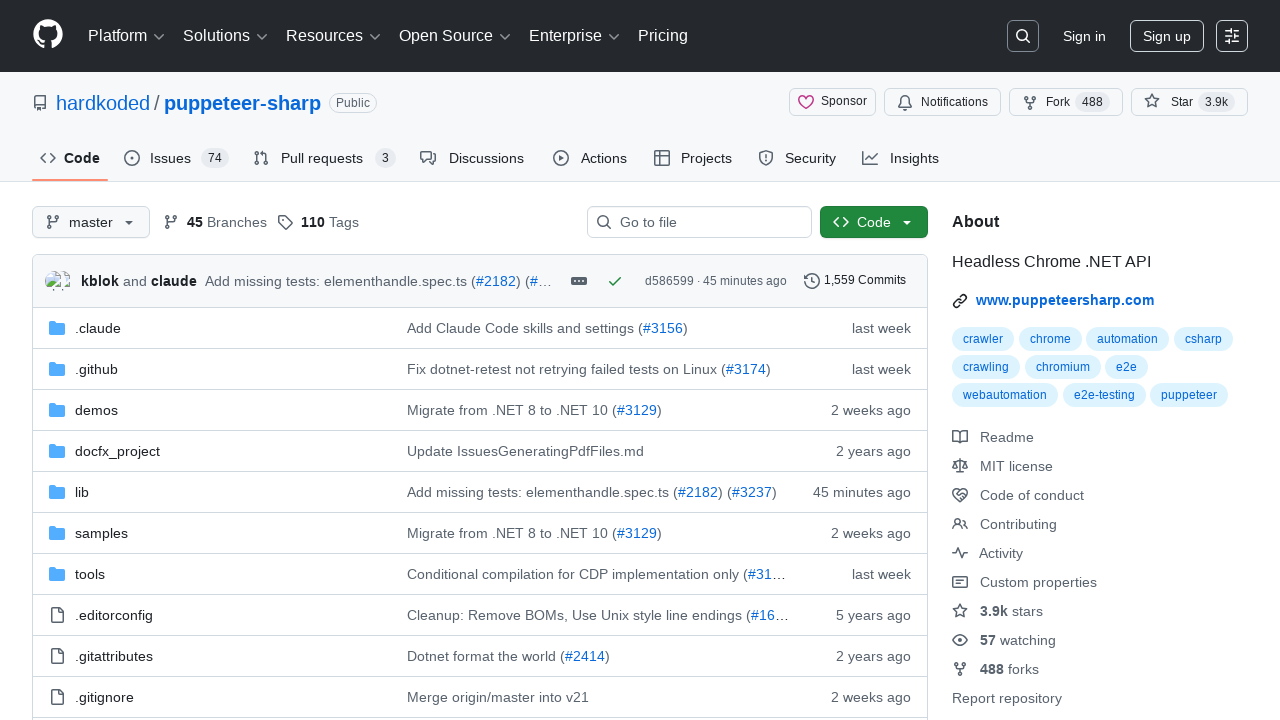

Navigated to https://github.com/hardkoded/puppeteer-sharp
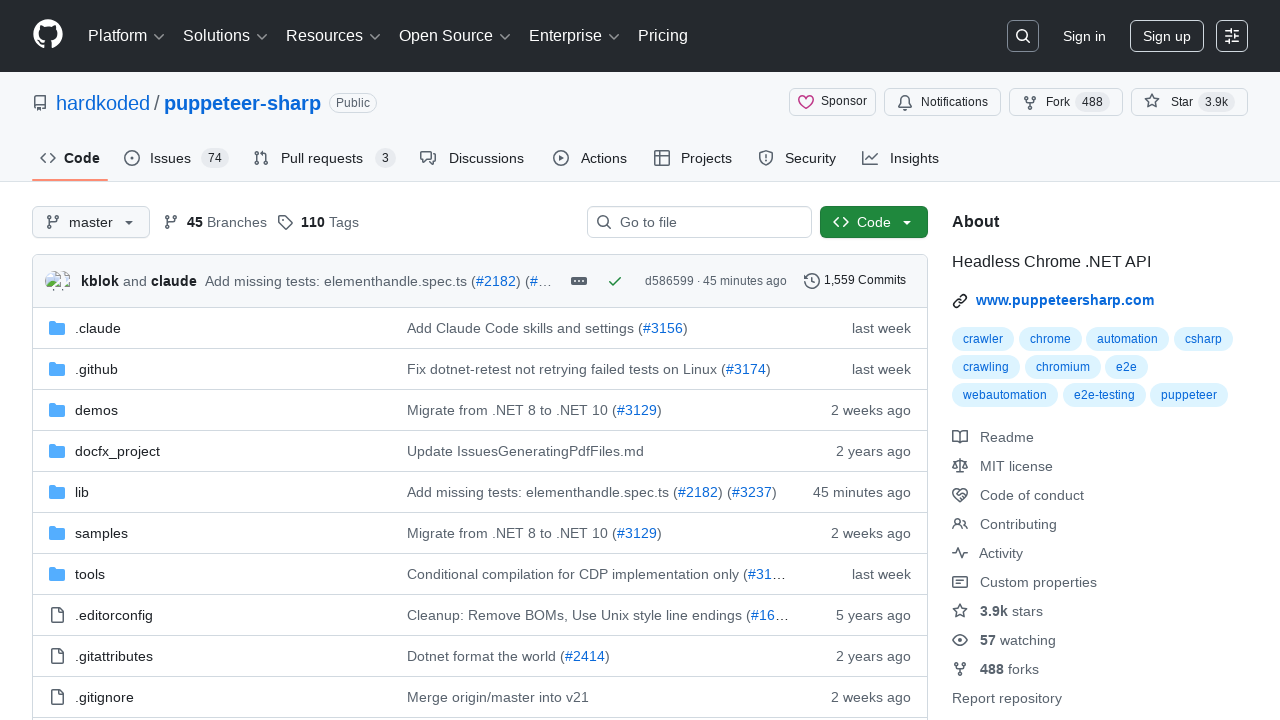

Navigated back in browser history
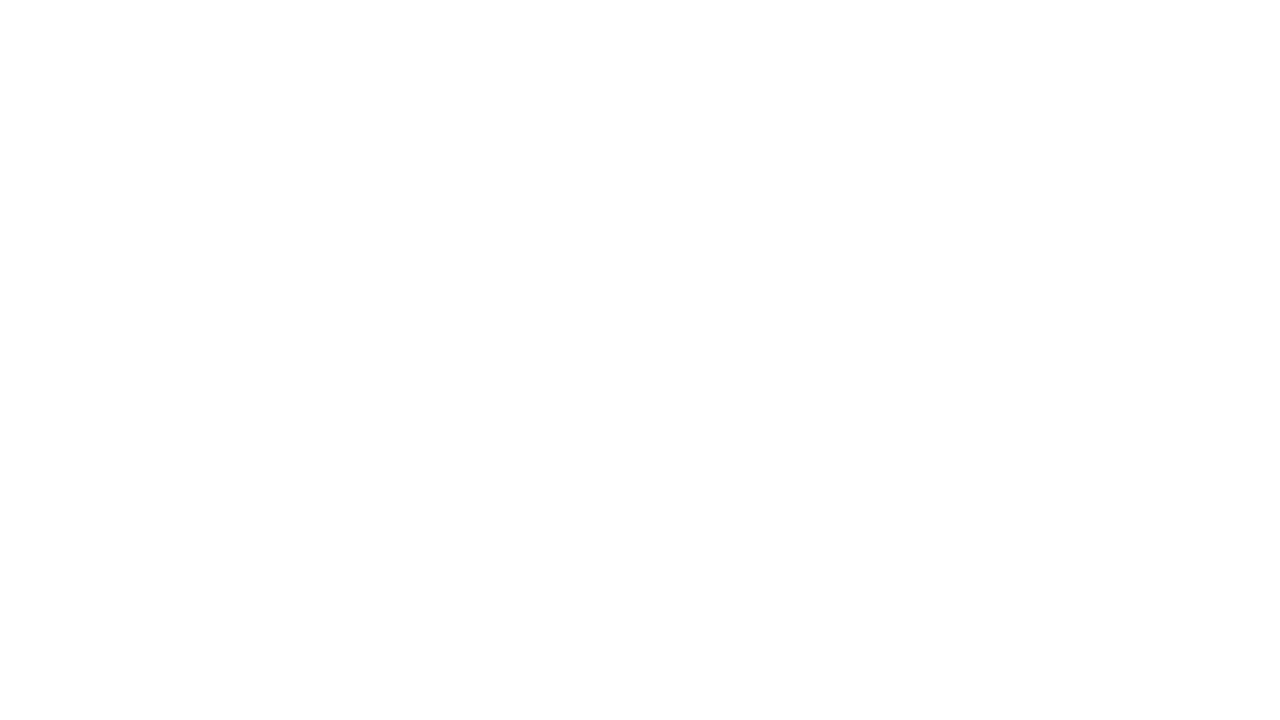

Navigated forward in browser history
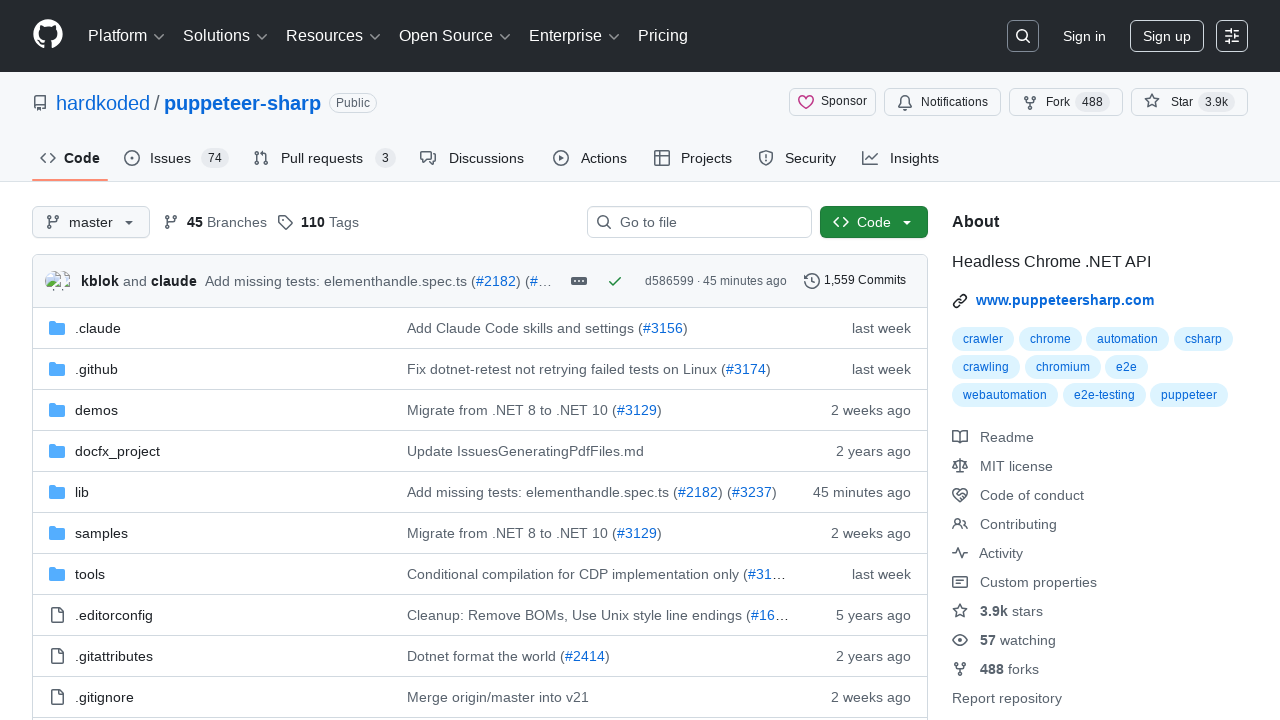

Reloaded the current page
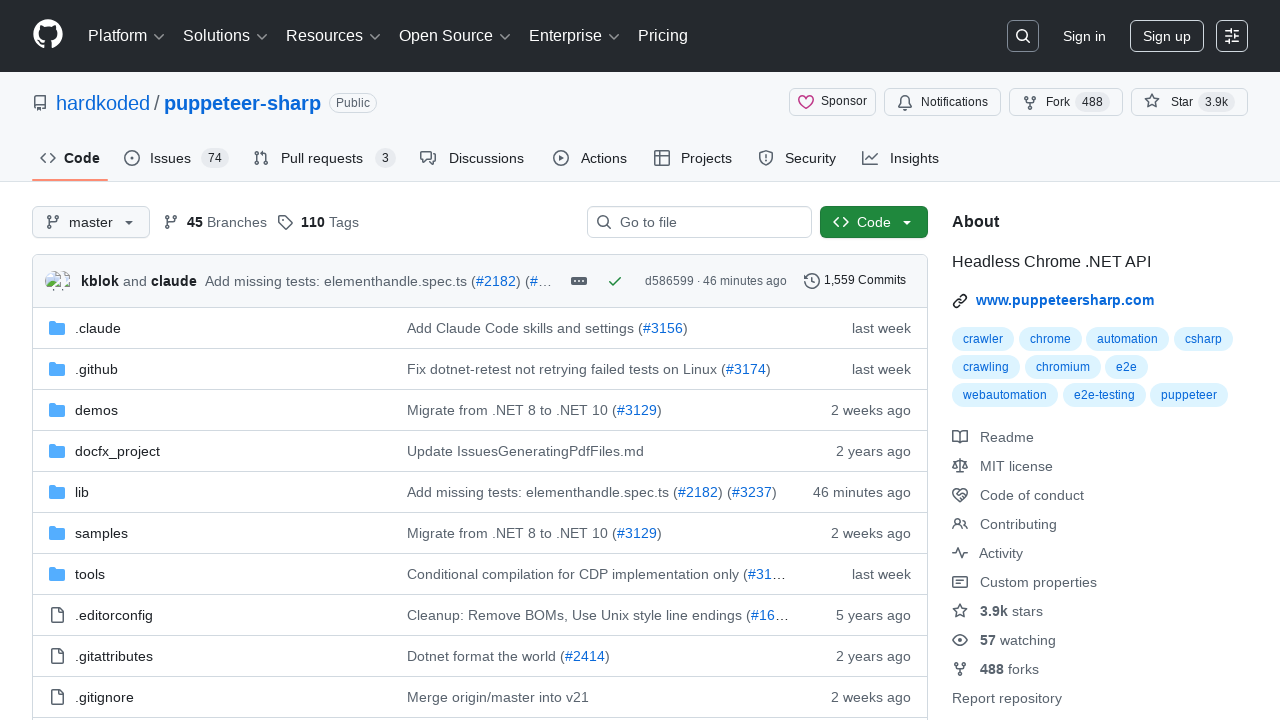

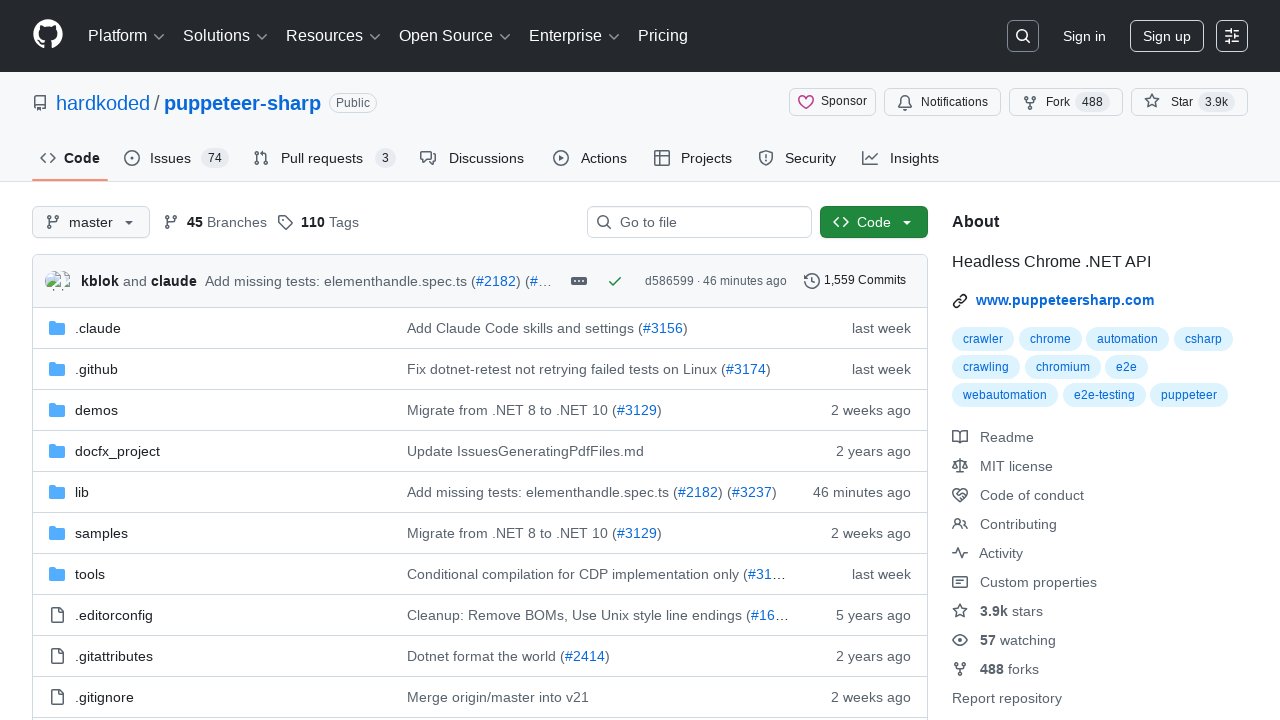